Tests the flight search functionality by clicking the "Find Flights" button and verifying the flights results page loads with expected content

Starting URL: https://blazedemo.com/

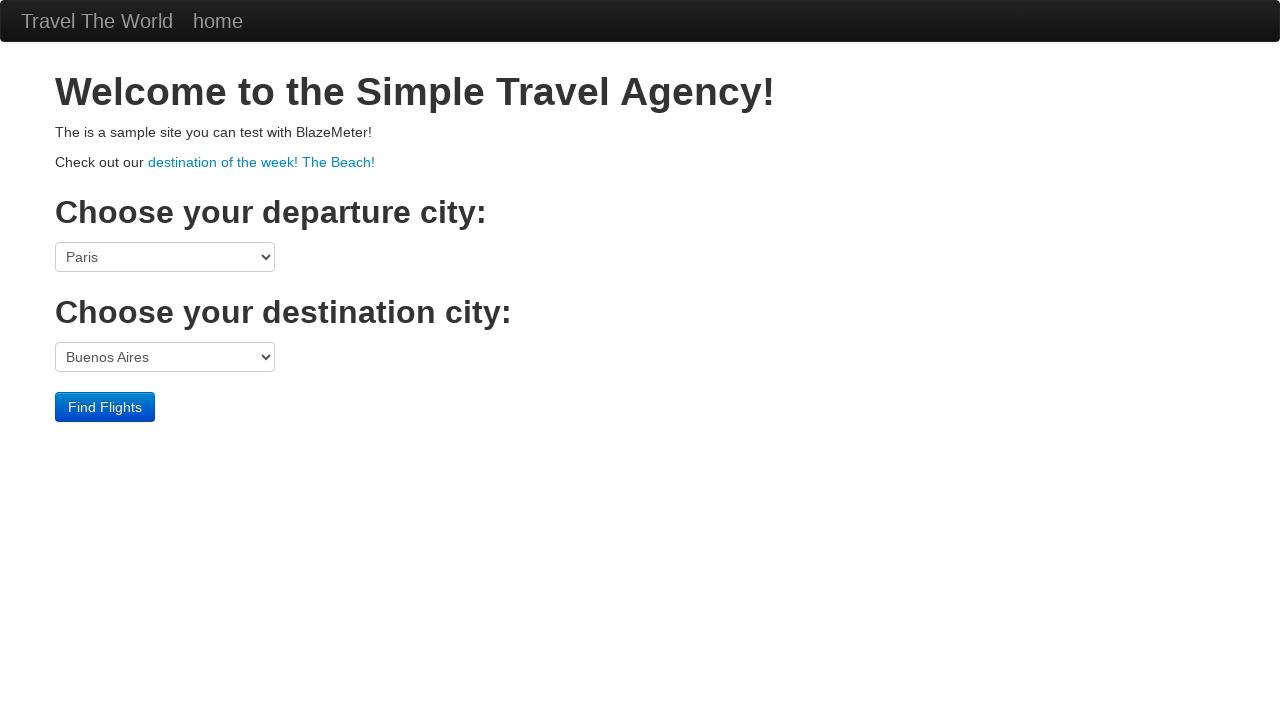

Clicked the 'Find Flights' button at (105, 407) on input[type='submit'][value='Find Flights']
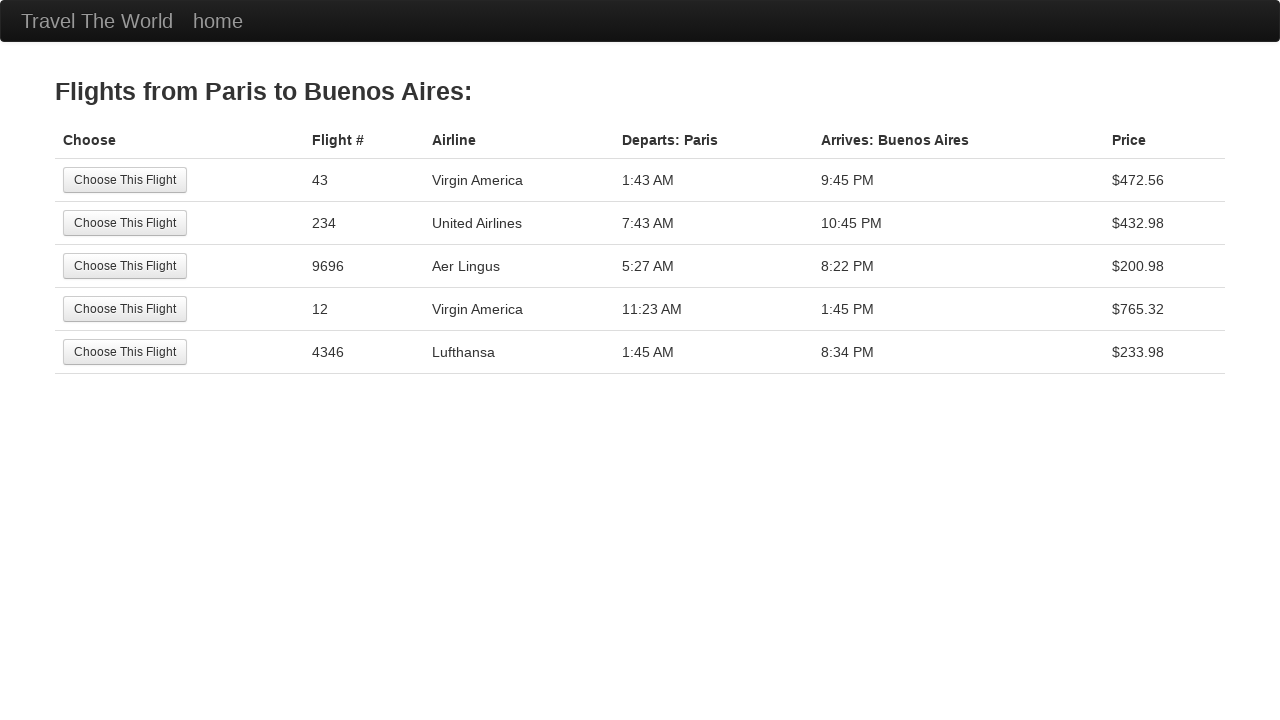

Verified flights results page loaded with 'Flights from Paris to Buenos Aires' heading
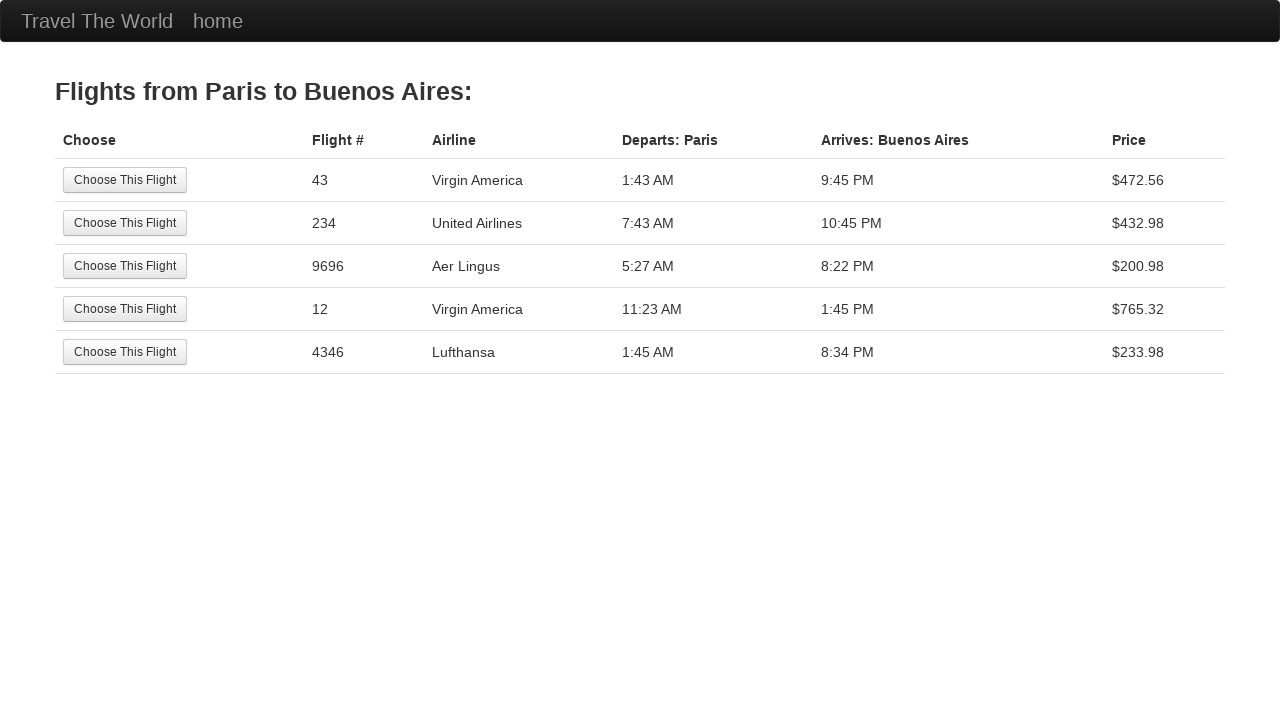

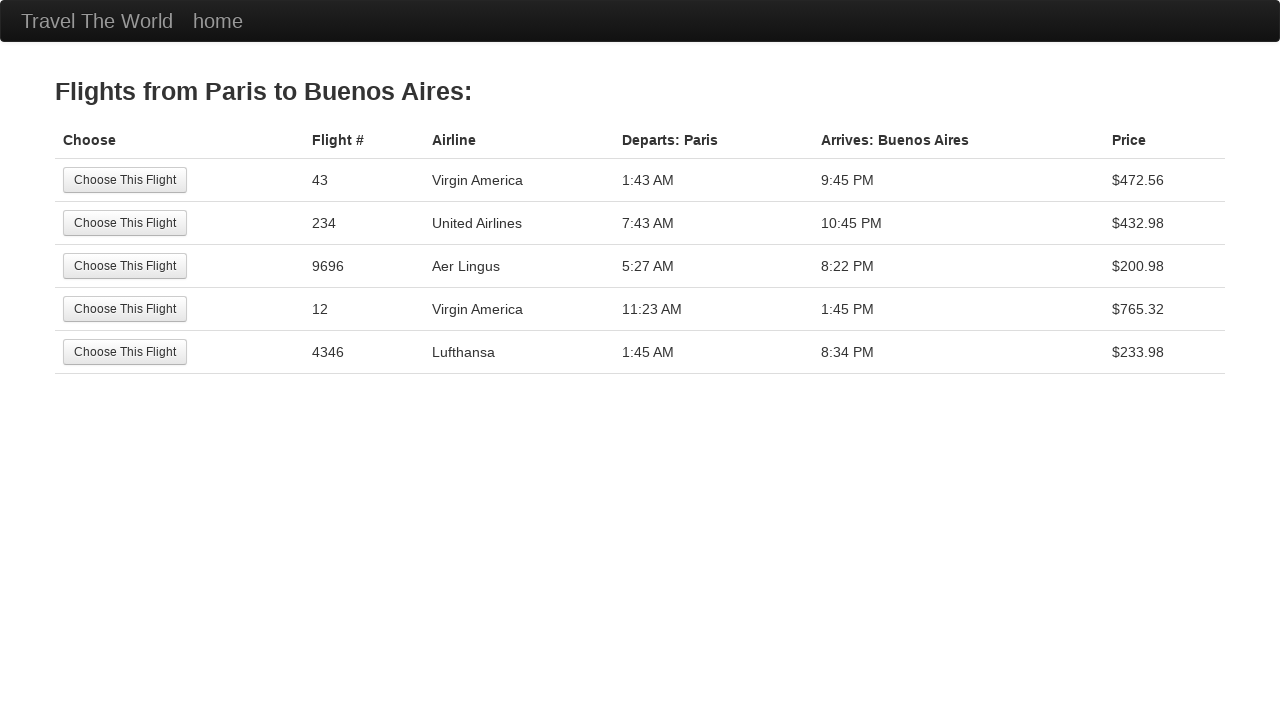